Tests a dynamic pricing page by waiting for a specific price to appear, booking an item, solving a math calculation, and submitting the answer

Starting URL: http://suninjuly.github.io/explicit_wait2.html

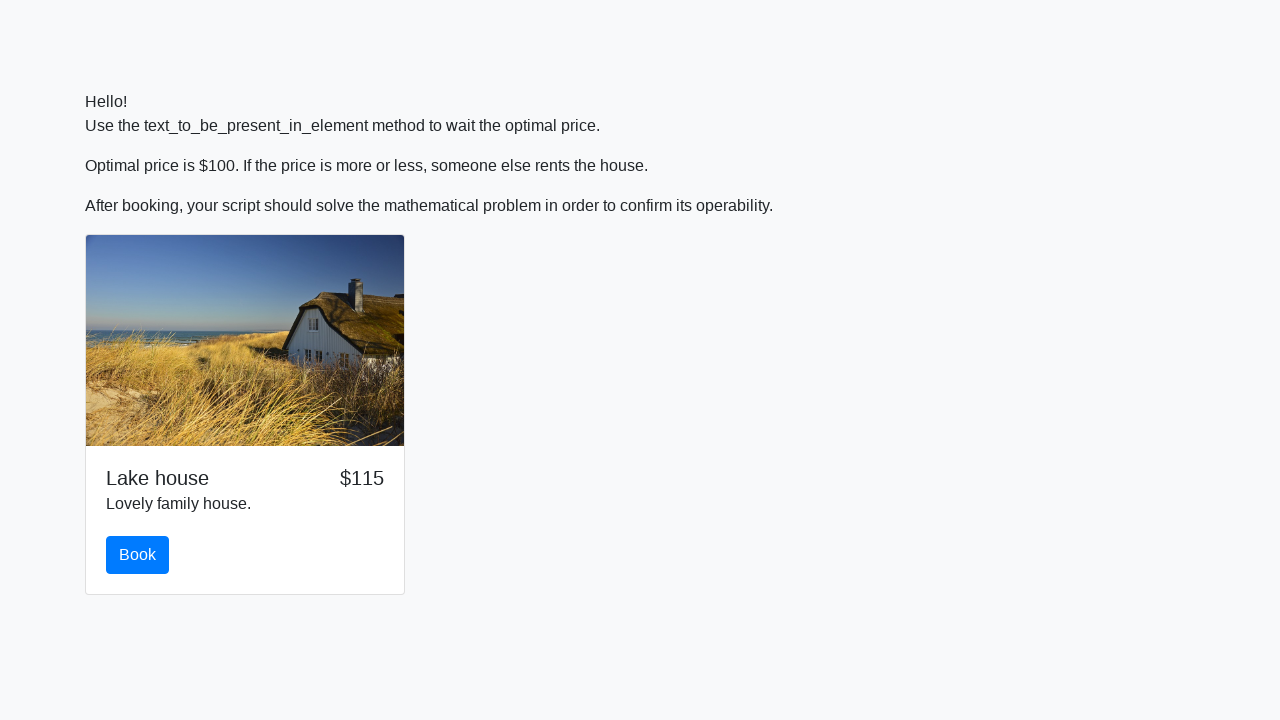

Waited for price to become $100
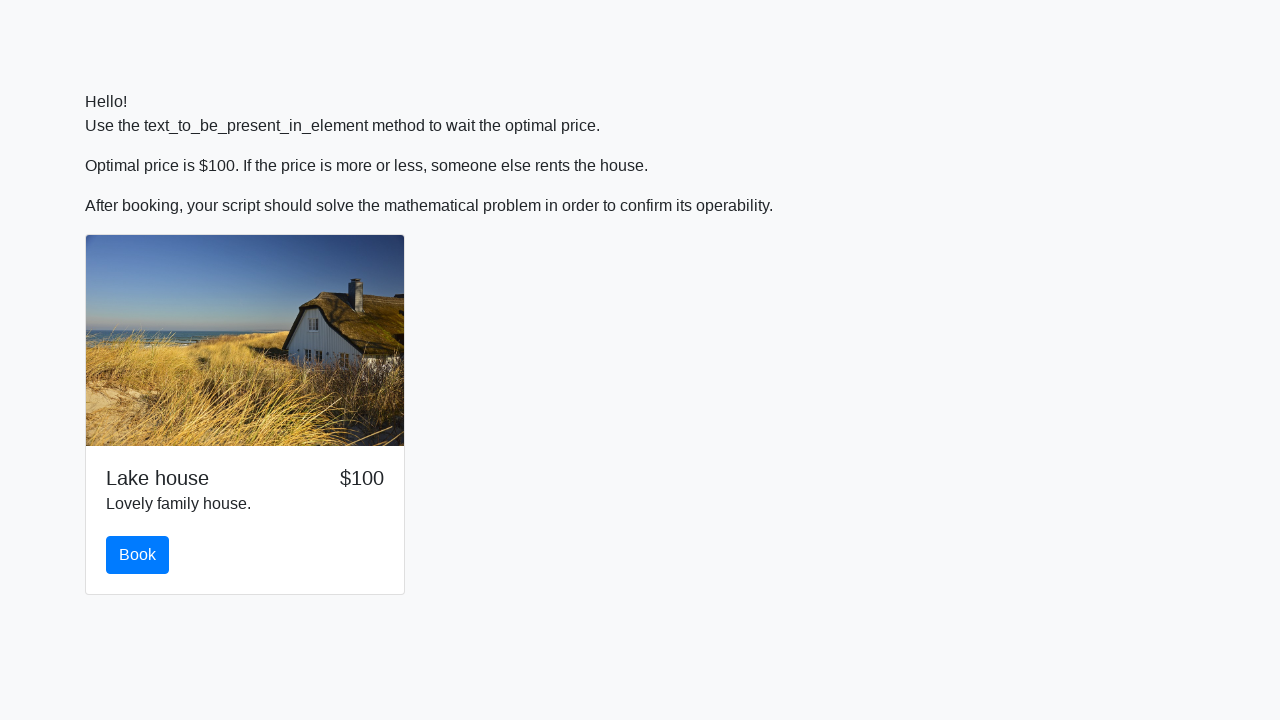

Clicked the book button at (138, 555) on #book
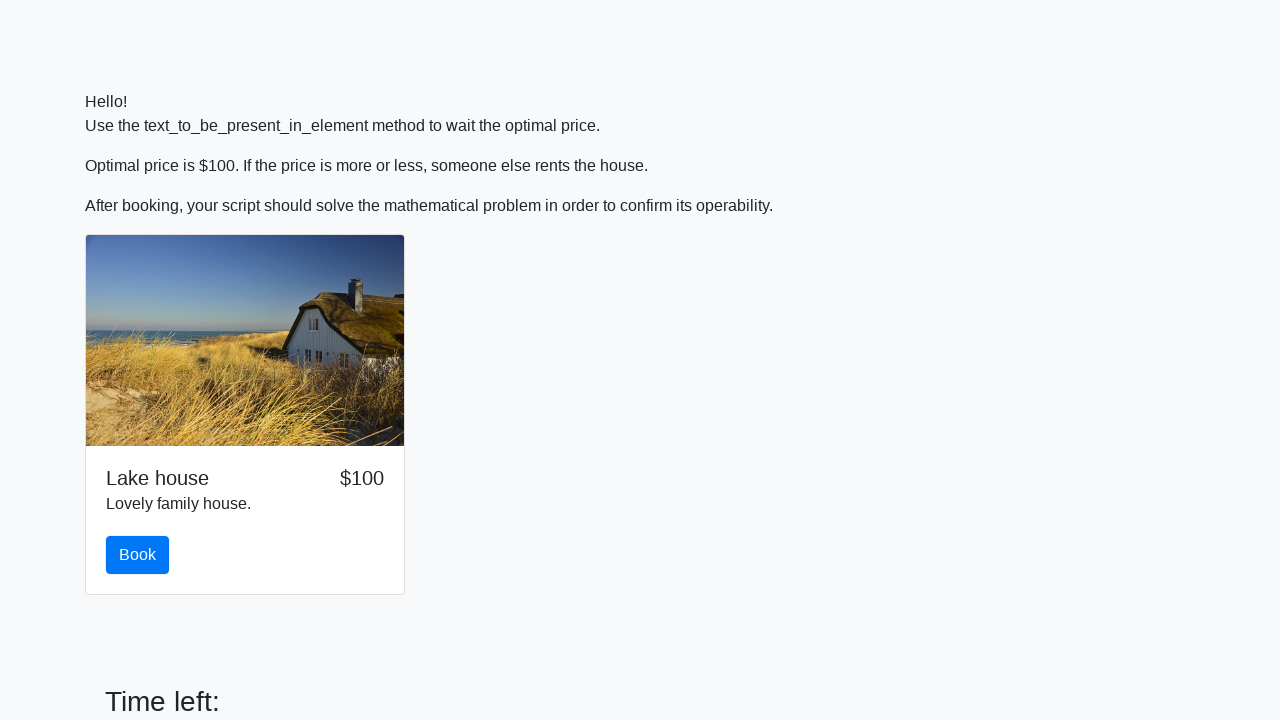

Retrieved the value for calculation from input_value element
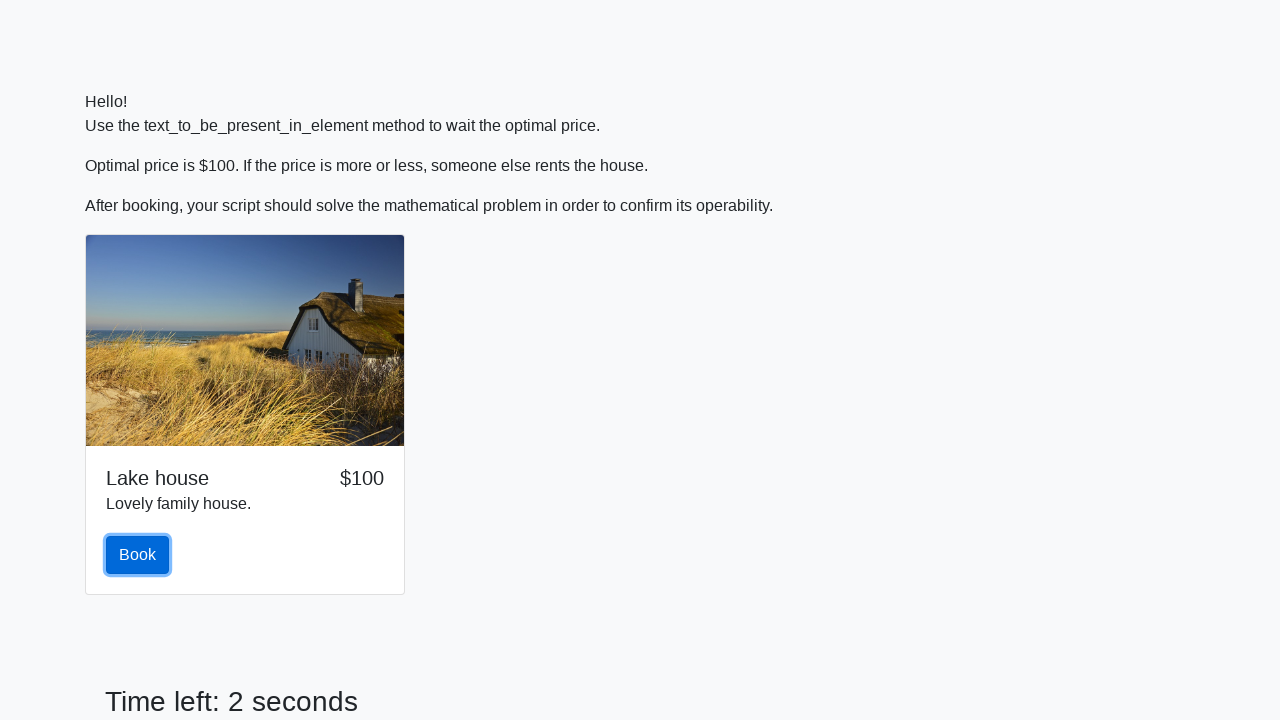

Calculated the answer: 2.3065836669516298
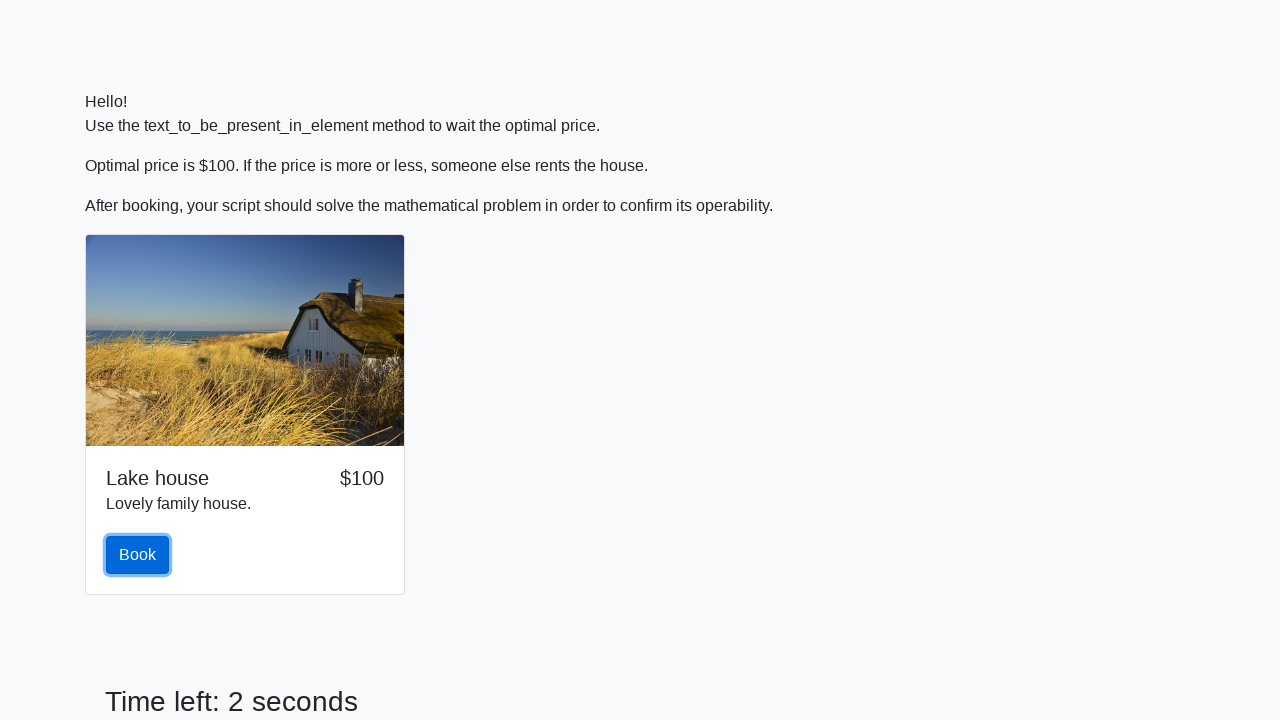

Filled in the calculated answer in the answer field on #answer
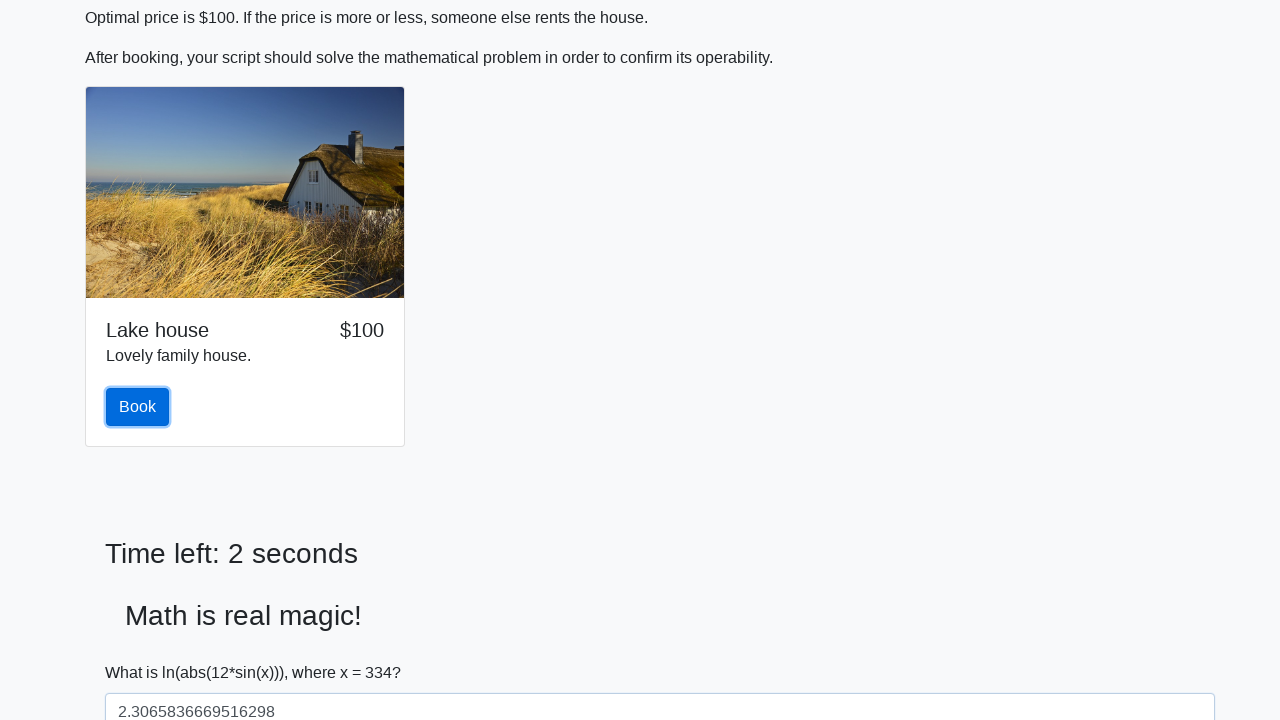

Clicked the solve button at (143, 651) on #solve
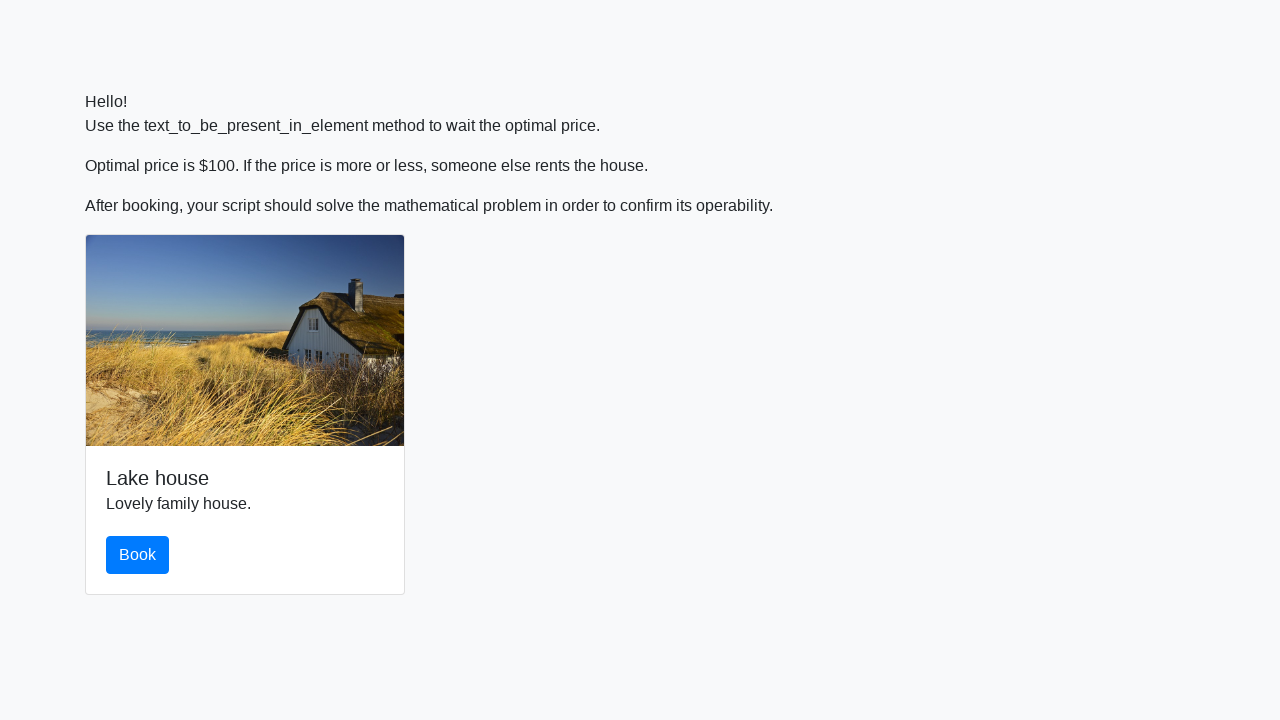

Set up alert handler to accept dialogs
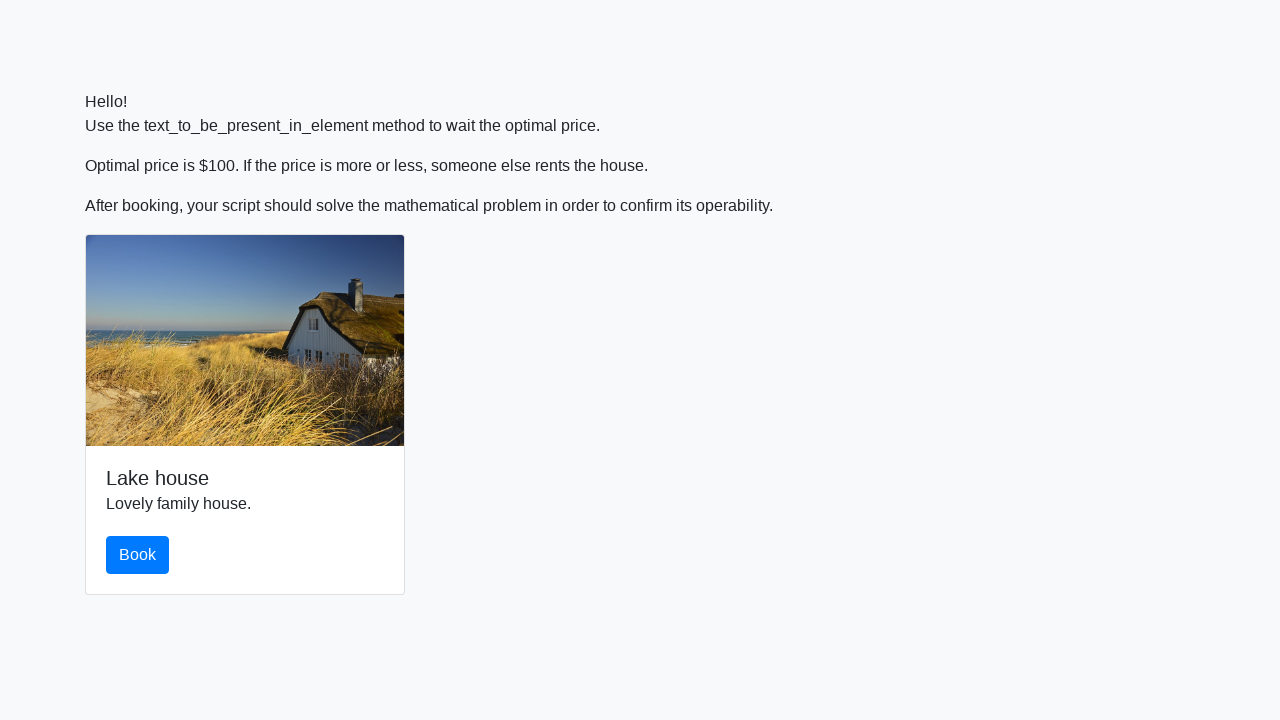

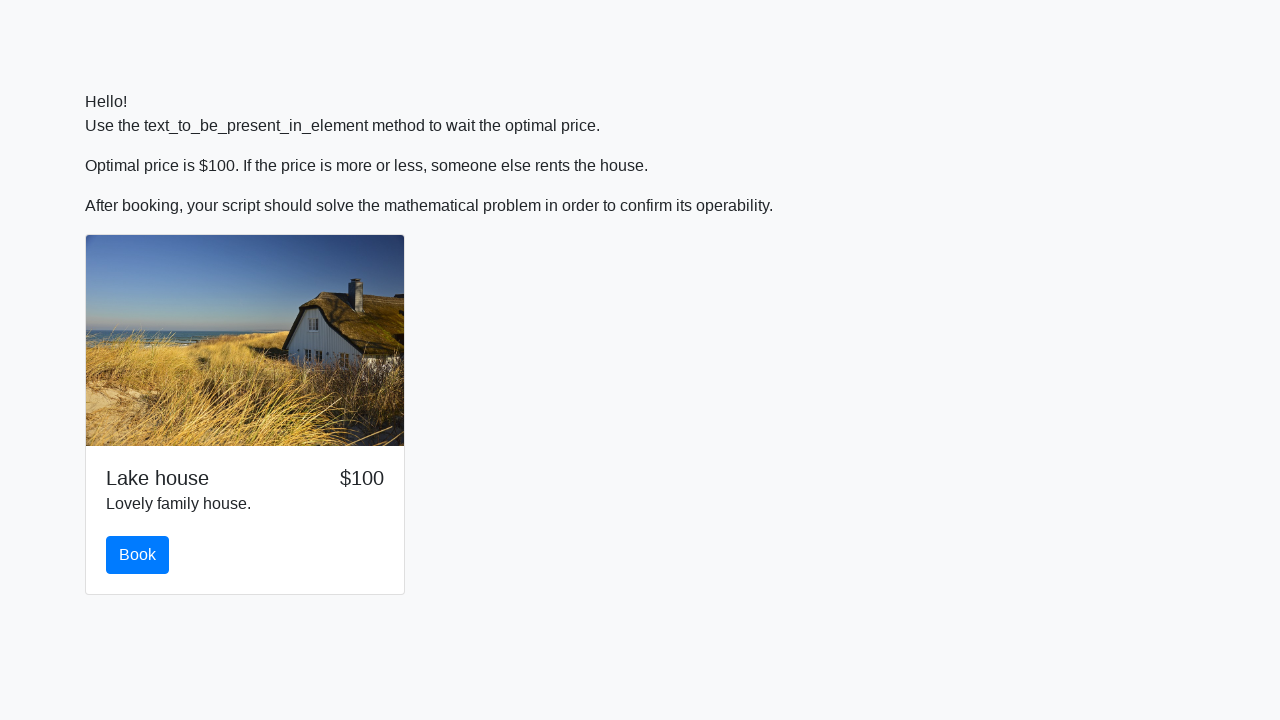